Tests navigation flow from homepage to registration page by clicking the "Get Started" button and then the "Register" link

Starting URL: https://dsportalapp.herokuapp.com/

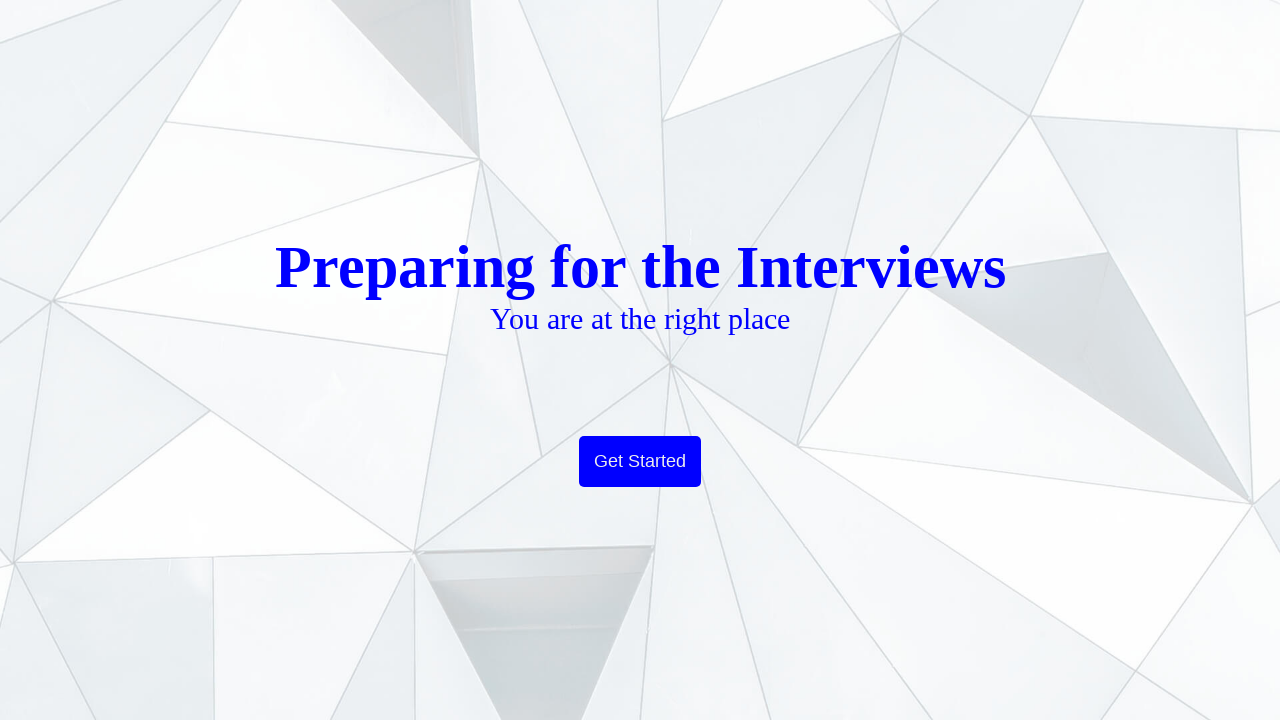

Clicked the 'Get Started' button at (640, 462) on .btn
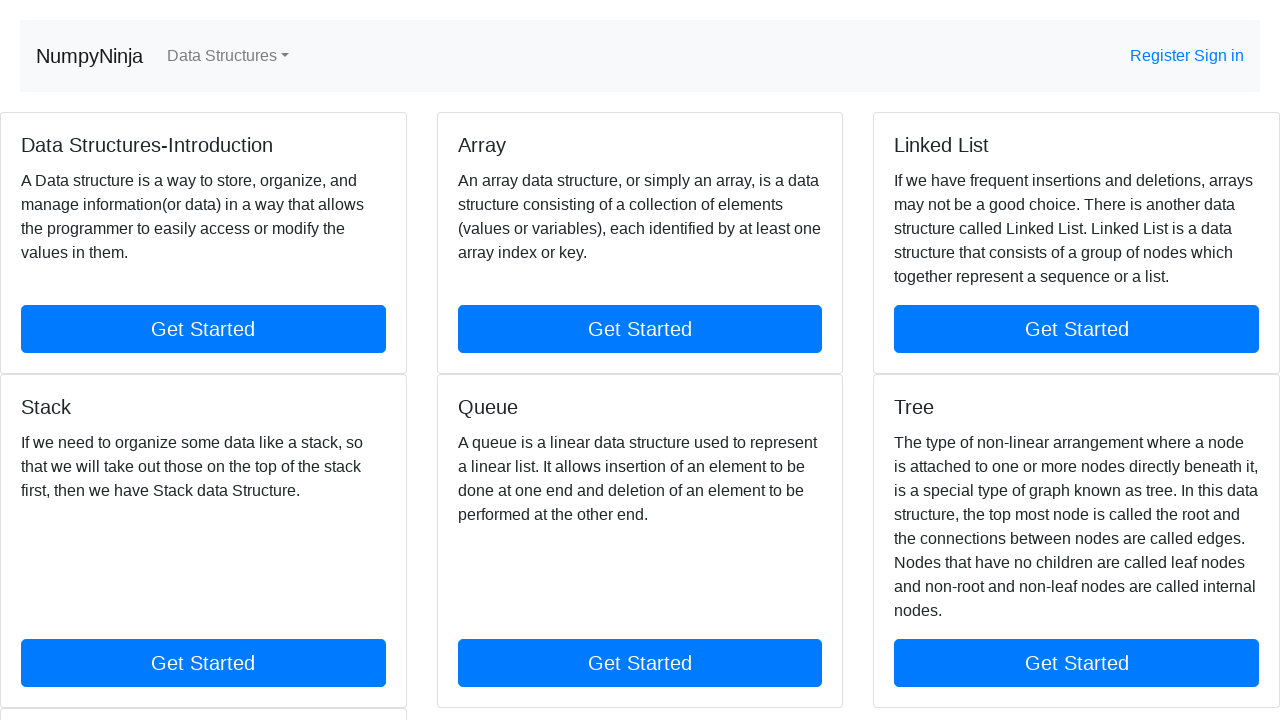

Clicked the 'Register' link at (1162, 56) on text=Register
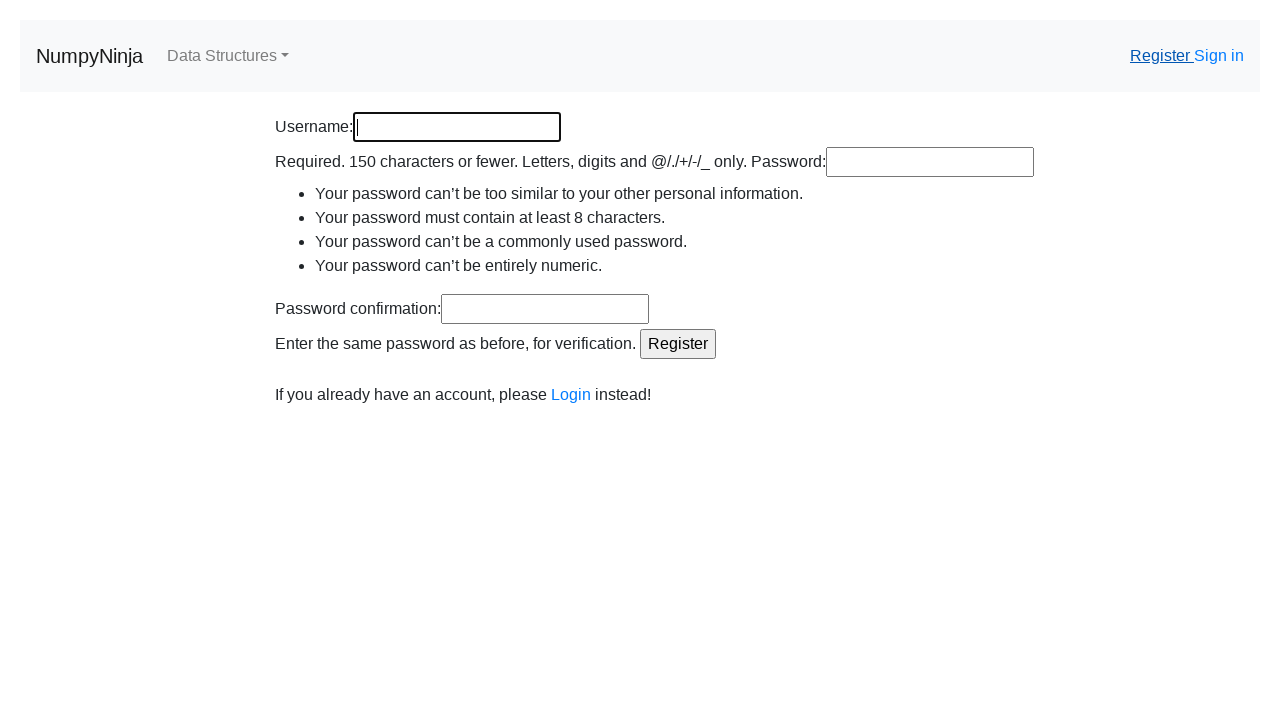

Registration page loaded successfully
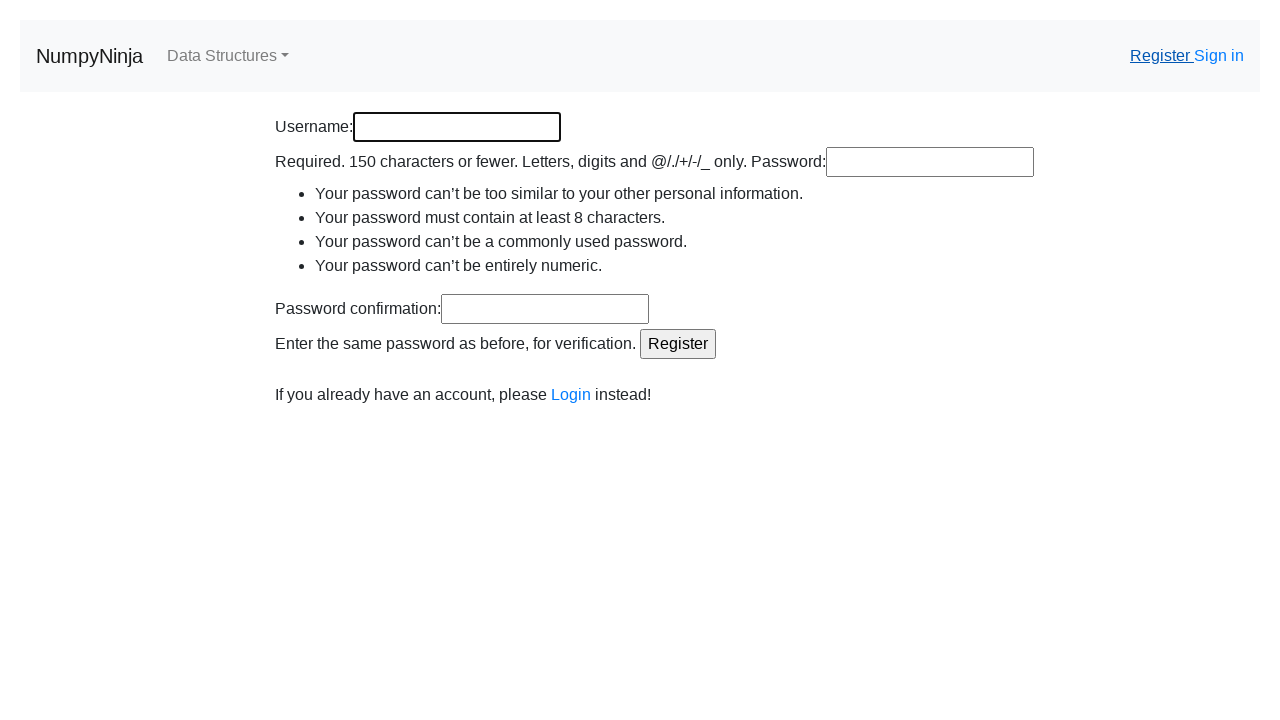

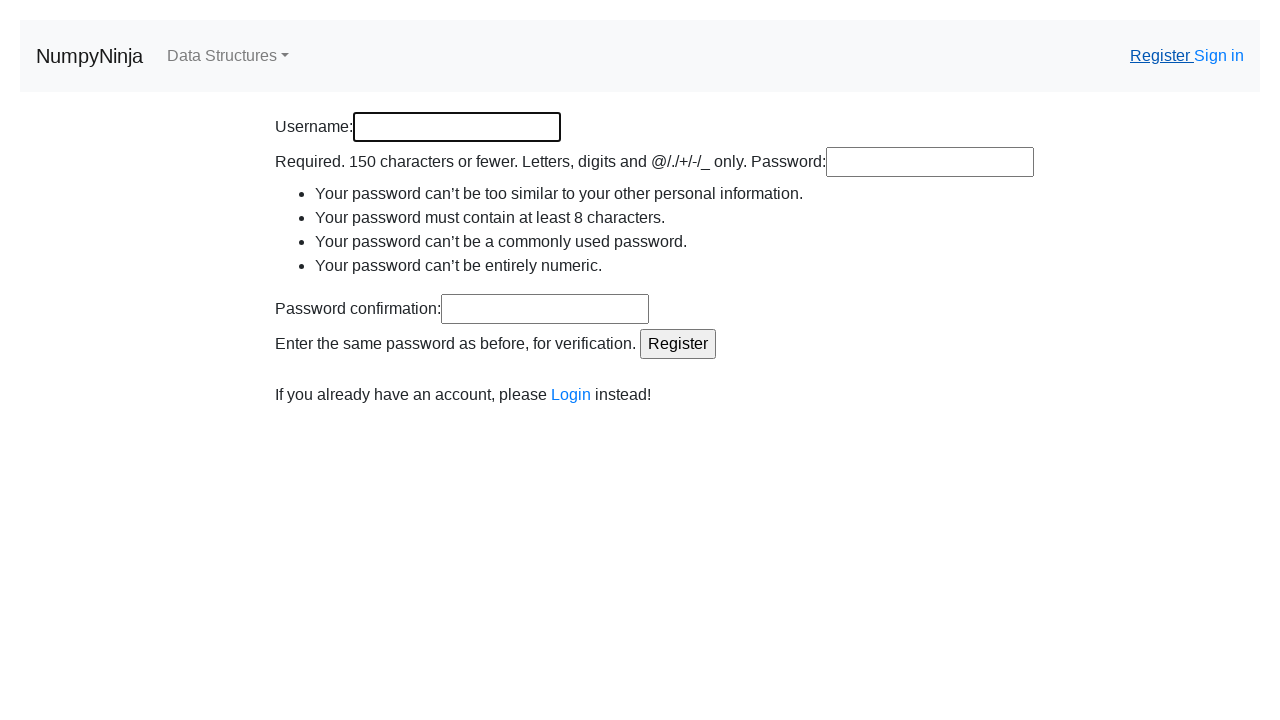